Tests drag-and-drop functionality by dragging an element from source to target on jQuery UI demo page

Starting URL: https://jqueryui.com/resources/demos/droppable/default.html

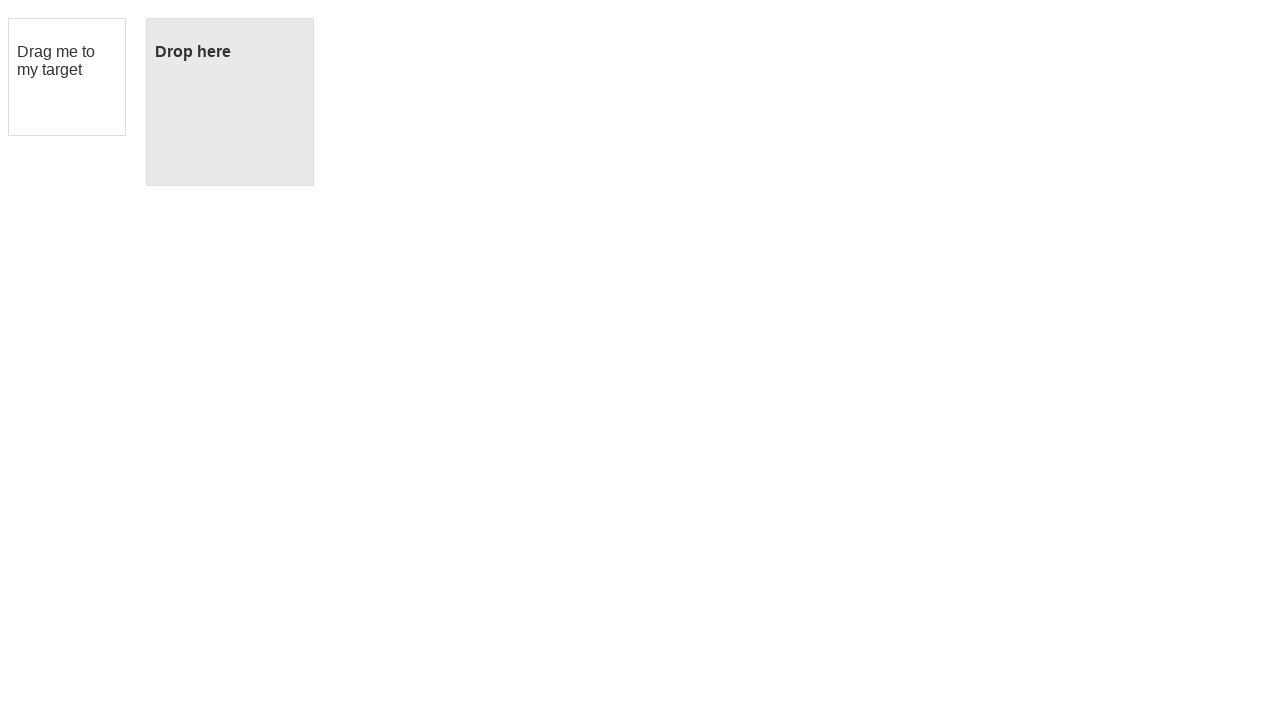

Navigated to jQuery UI droppable demo page
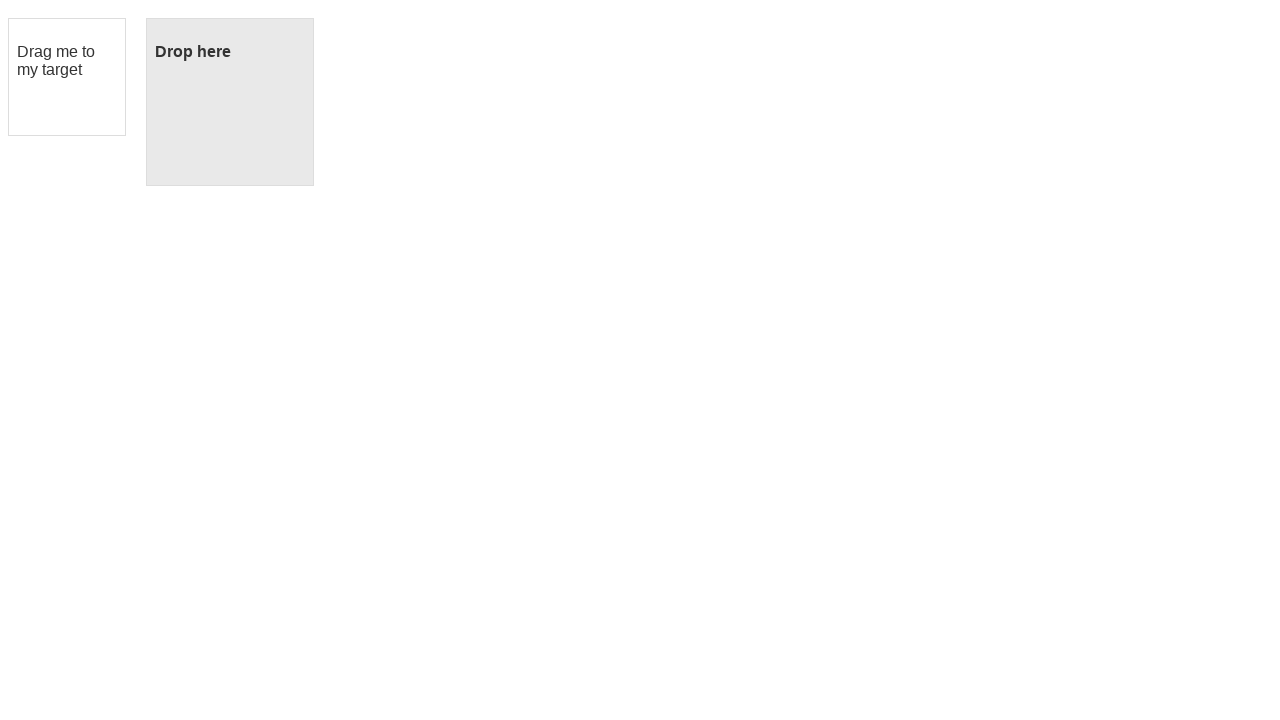

Located draggable source element
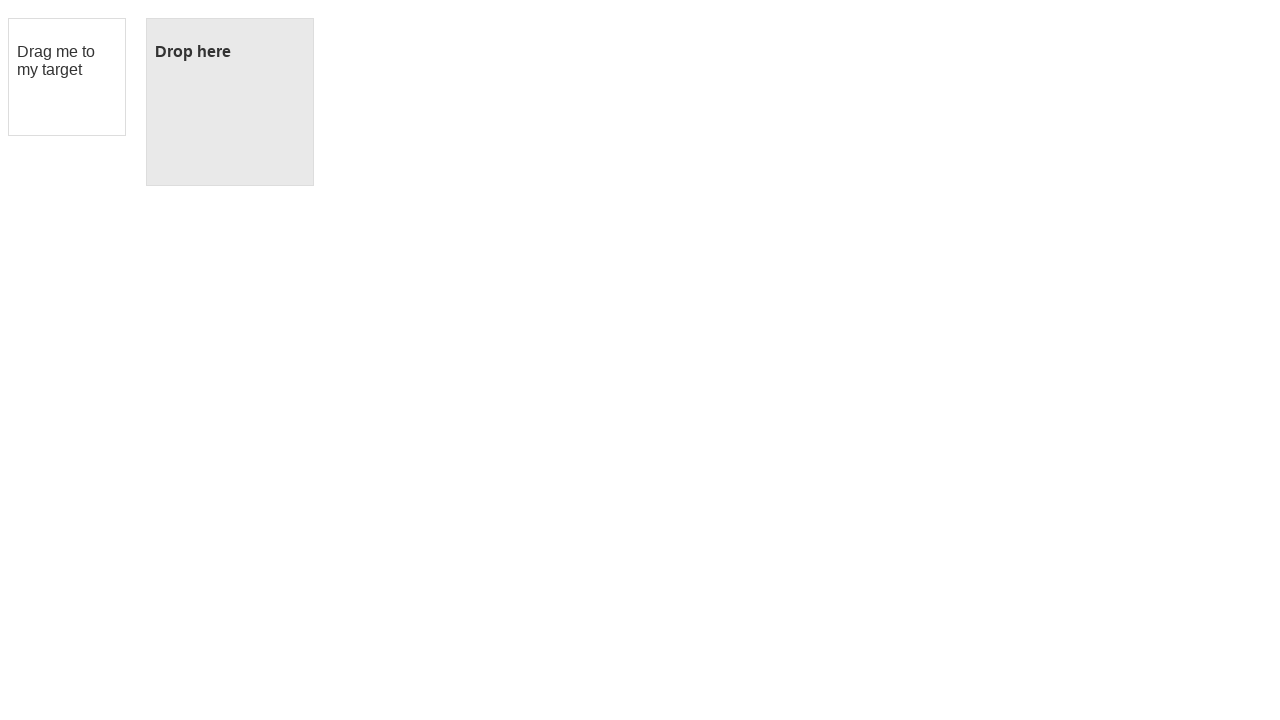

Located droppable target element
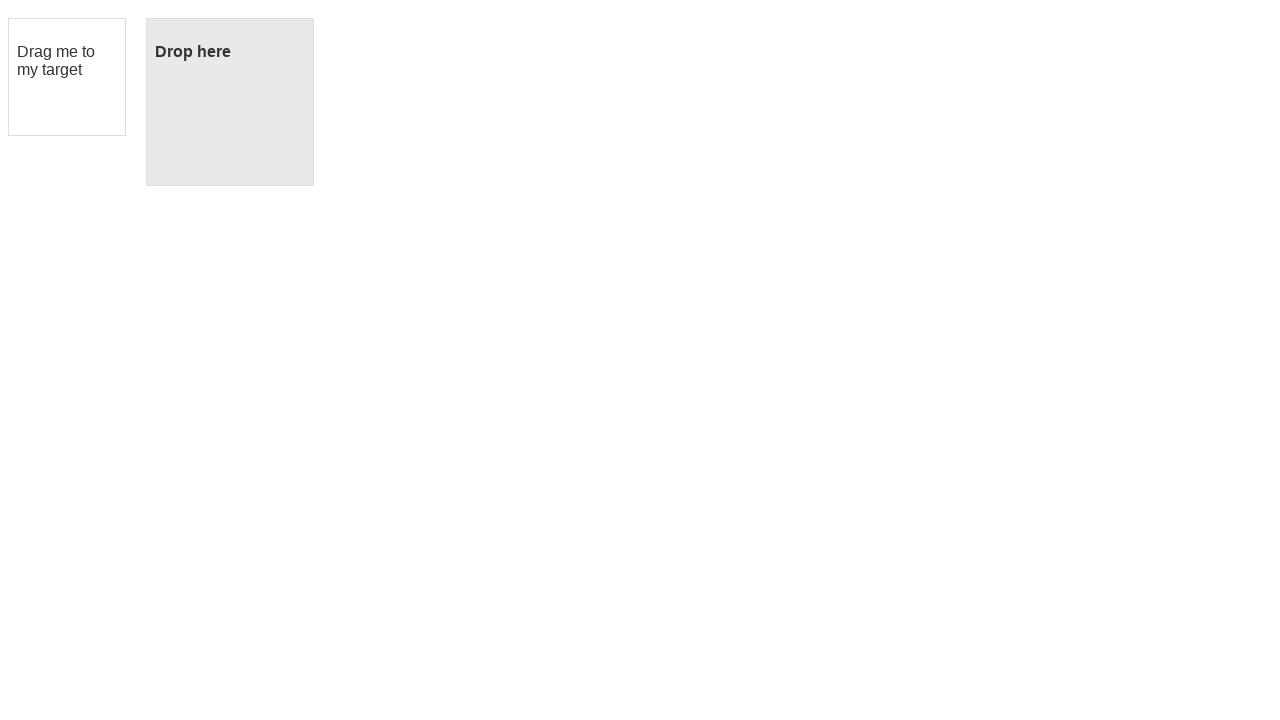

Dragged source element to target element at (230, 102)
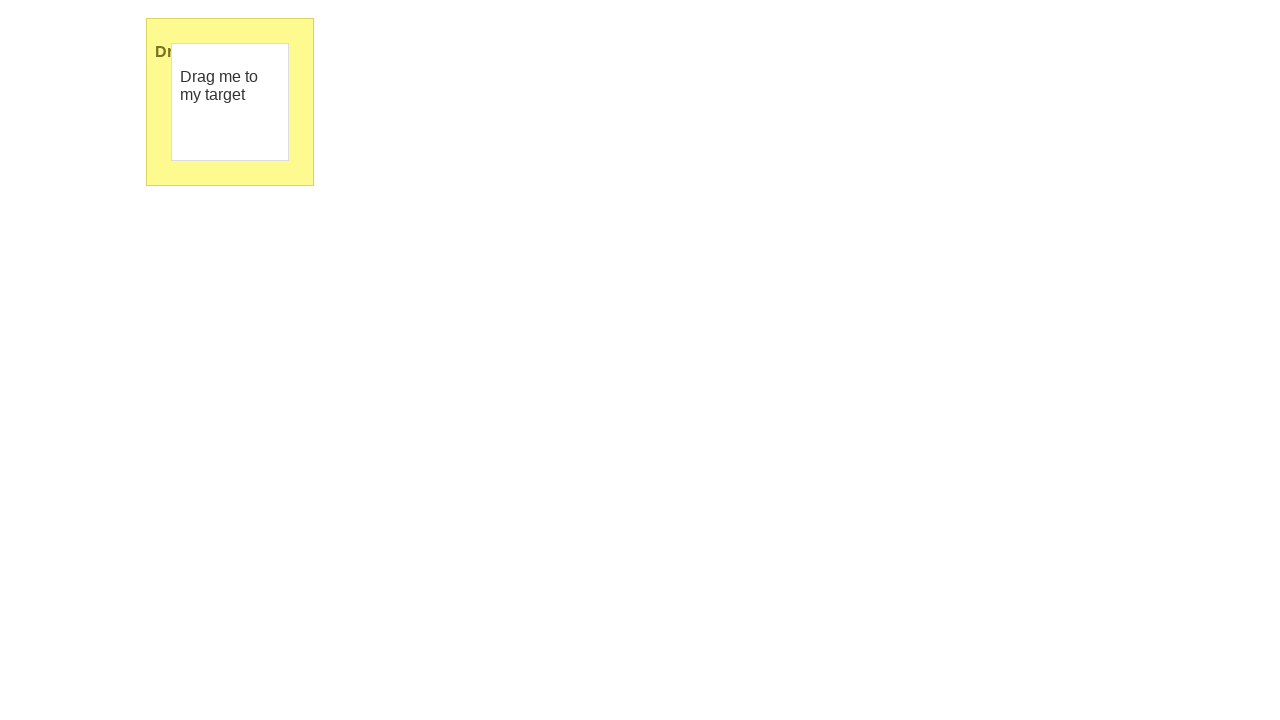

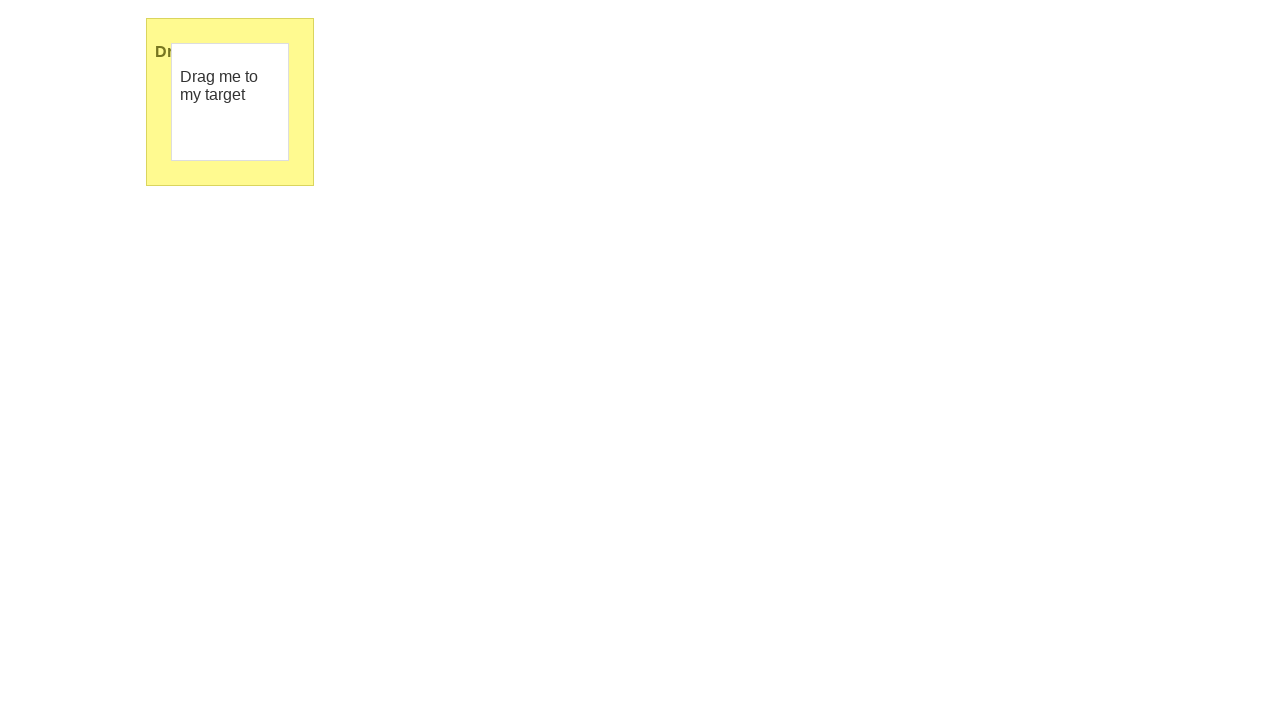